Tests the search functionality on python.org by entering a search query and submitting it

Starting URL: http://www.python.org

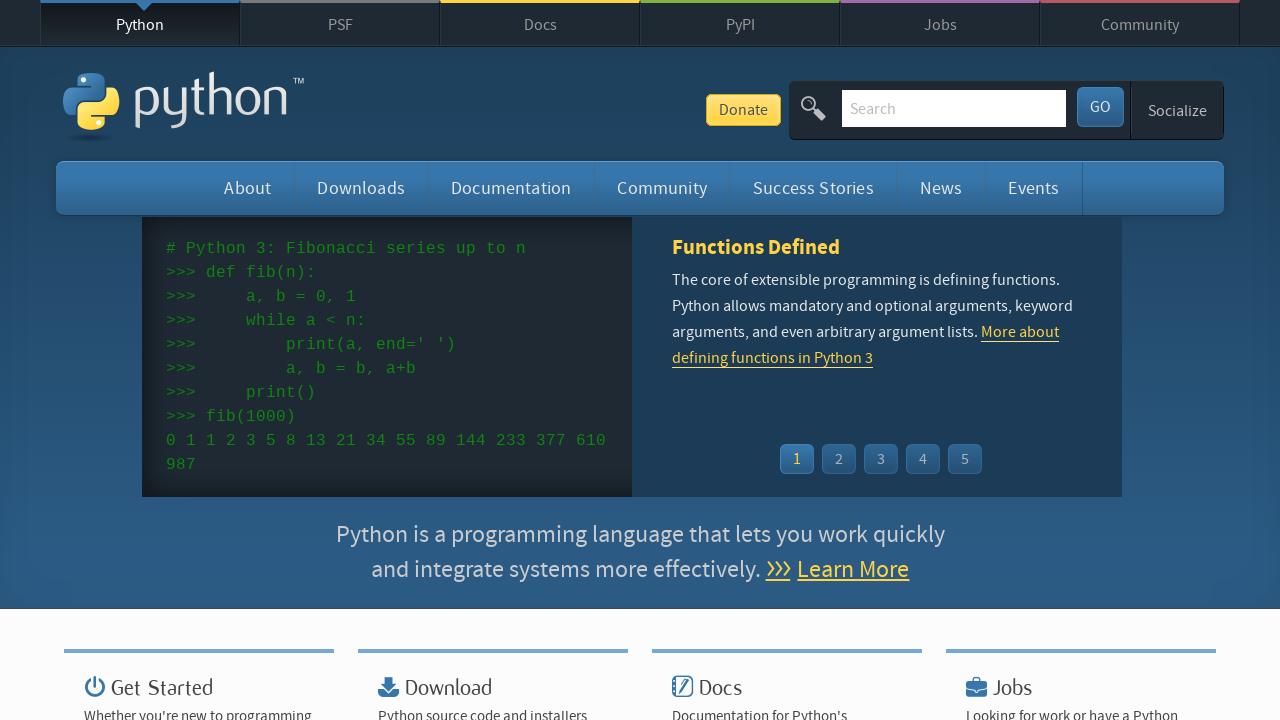

Located search input field by name attribute 'q'
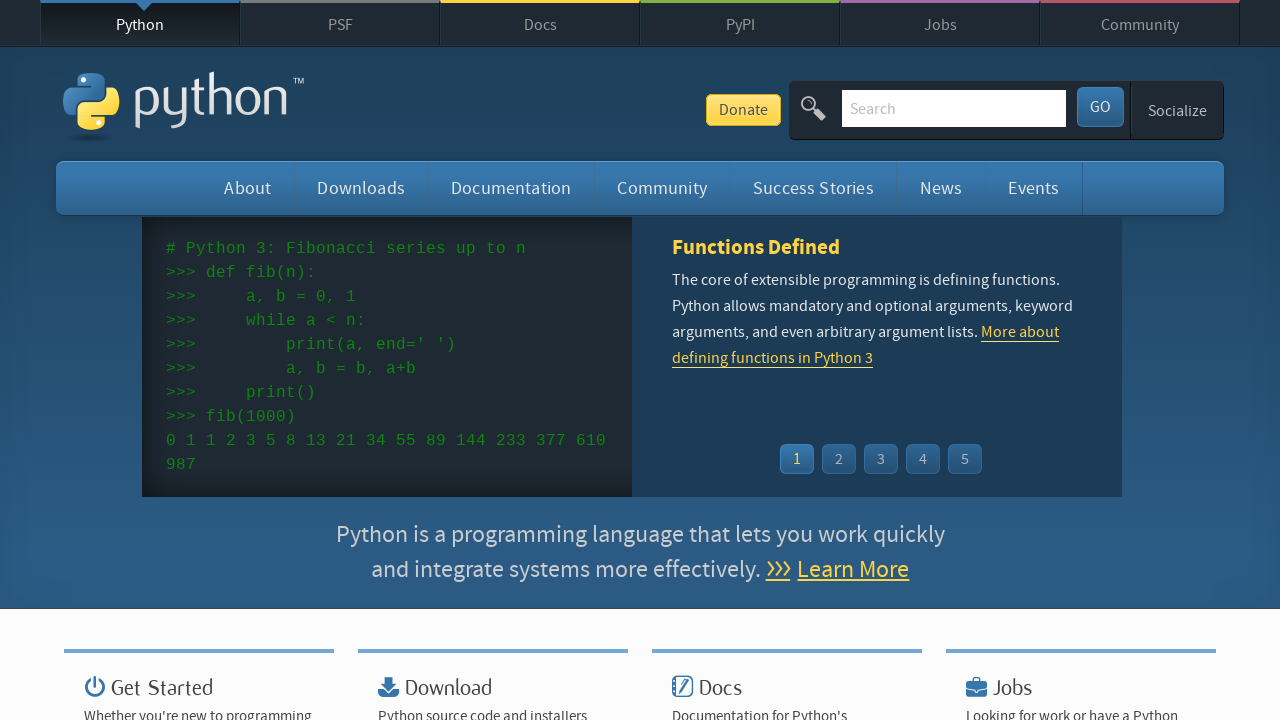

Filled search box with query 'selenium' on input[name='q']
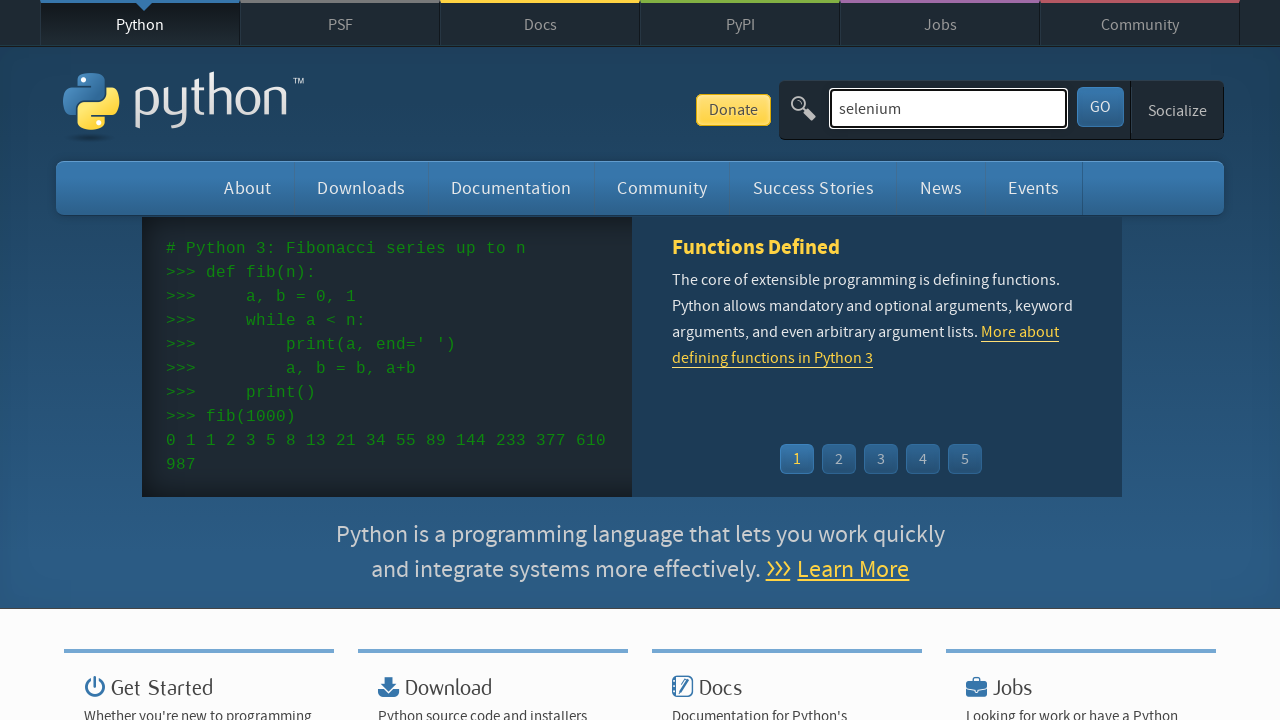

Pressed Enter to submit search query on input[name='q']
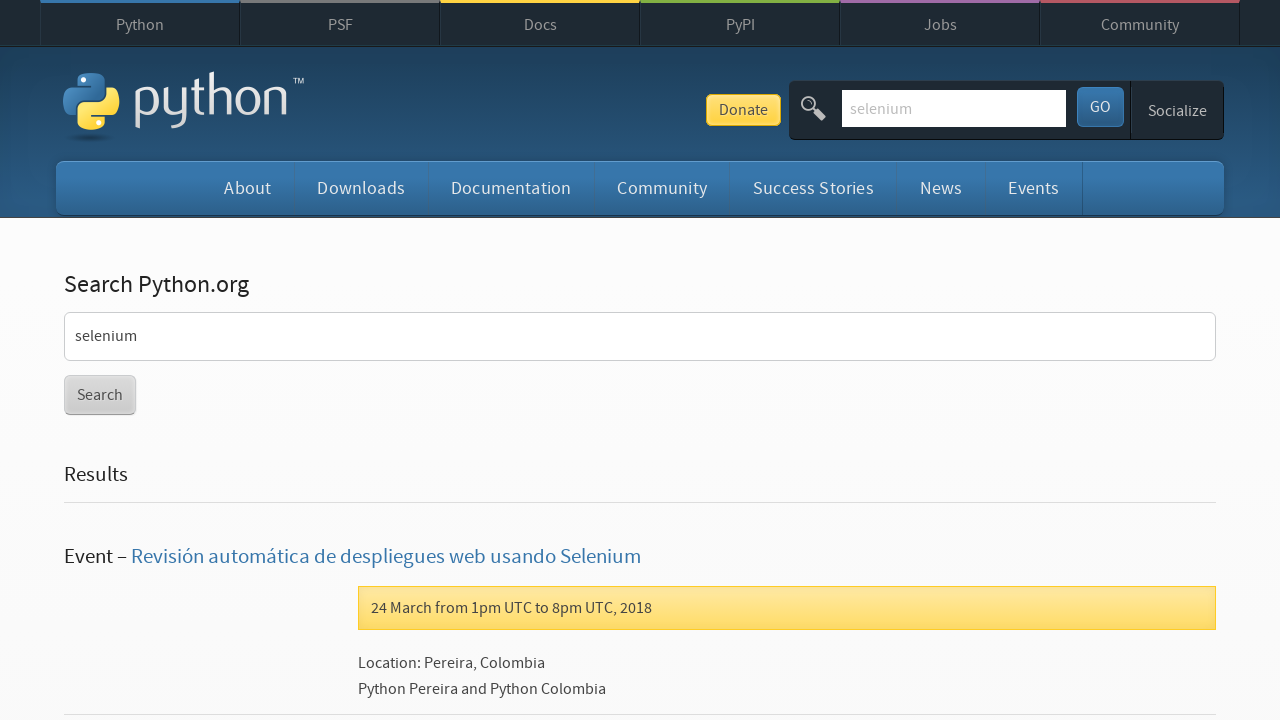

Waited for page to reach networkidle state
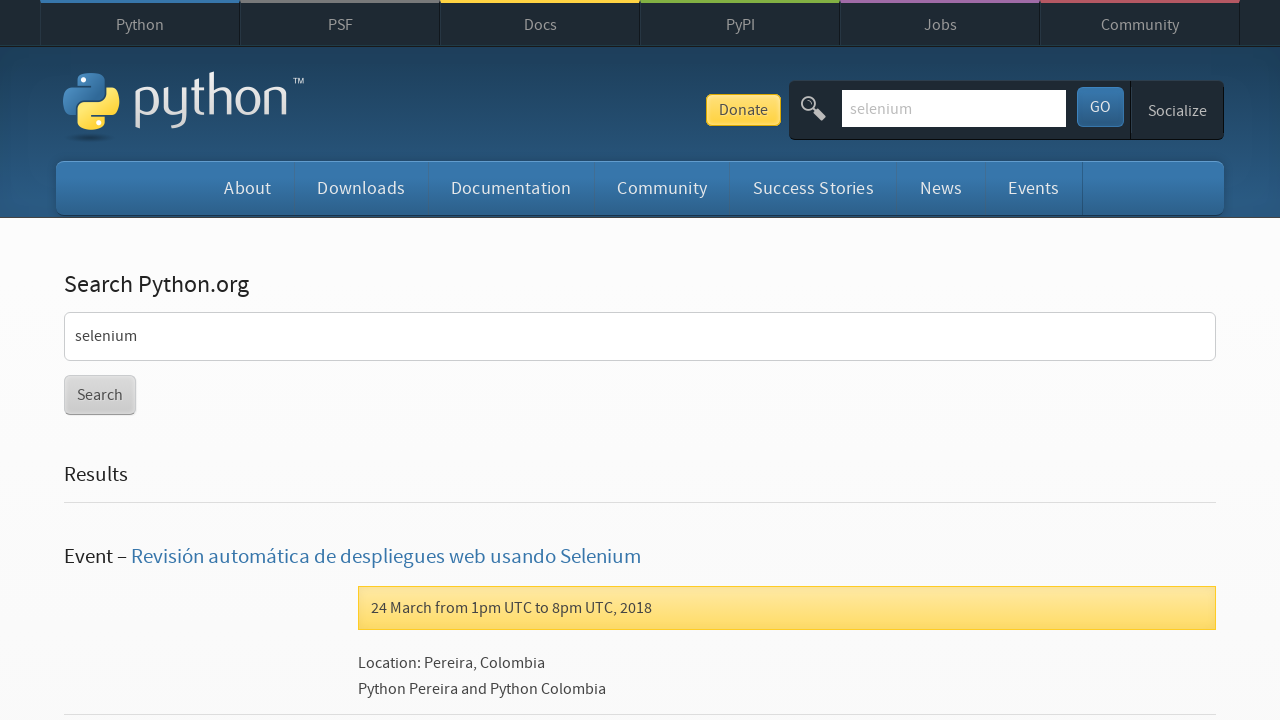

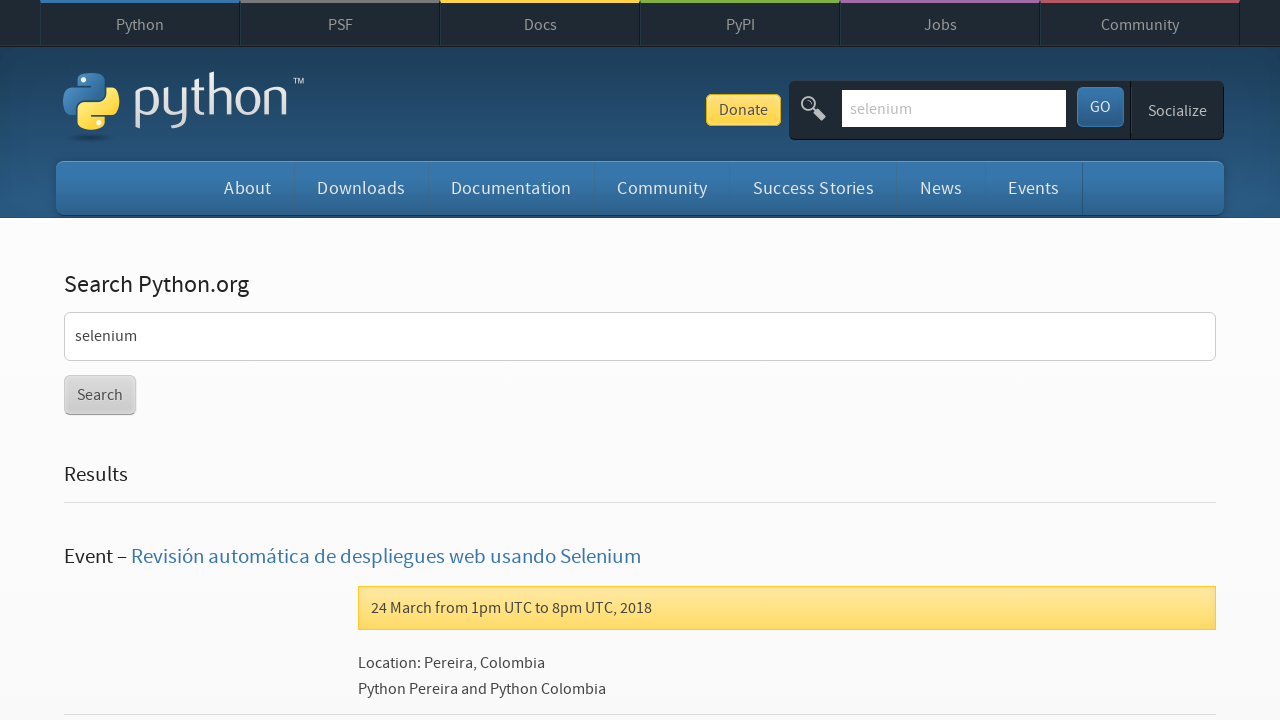